Tests clicking a confirm dialog button and accepting it

Starting URL: https://testpages.eviltester.com/styled/alerts/alert-test.html

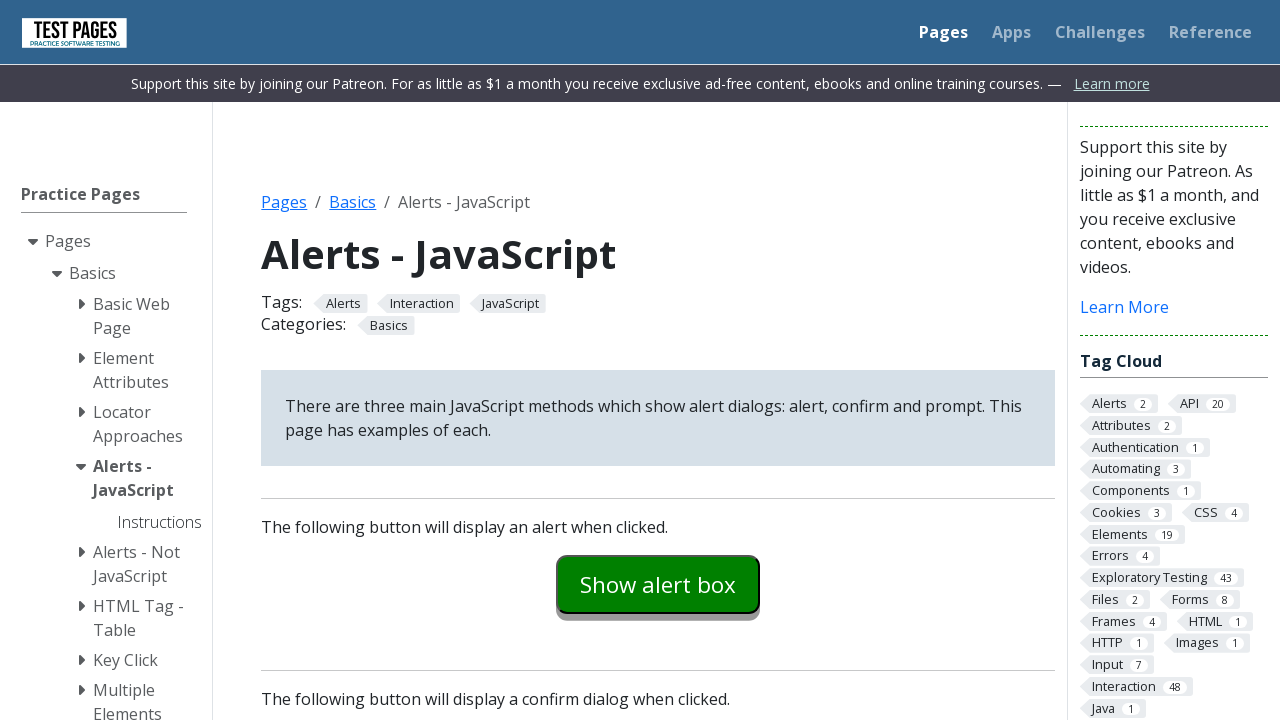

Set up dialog handler to accept confirm dialogs
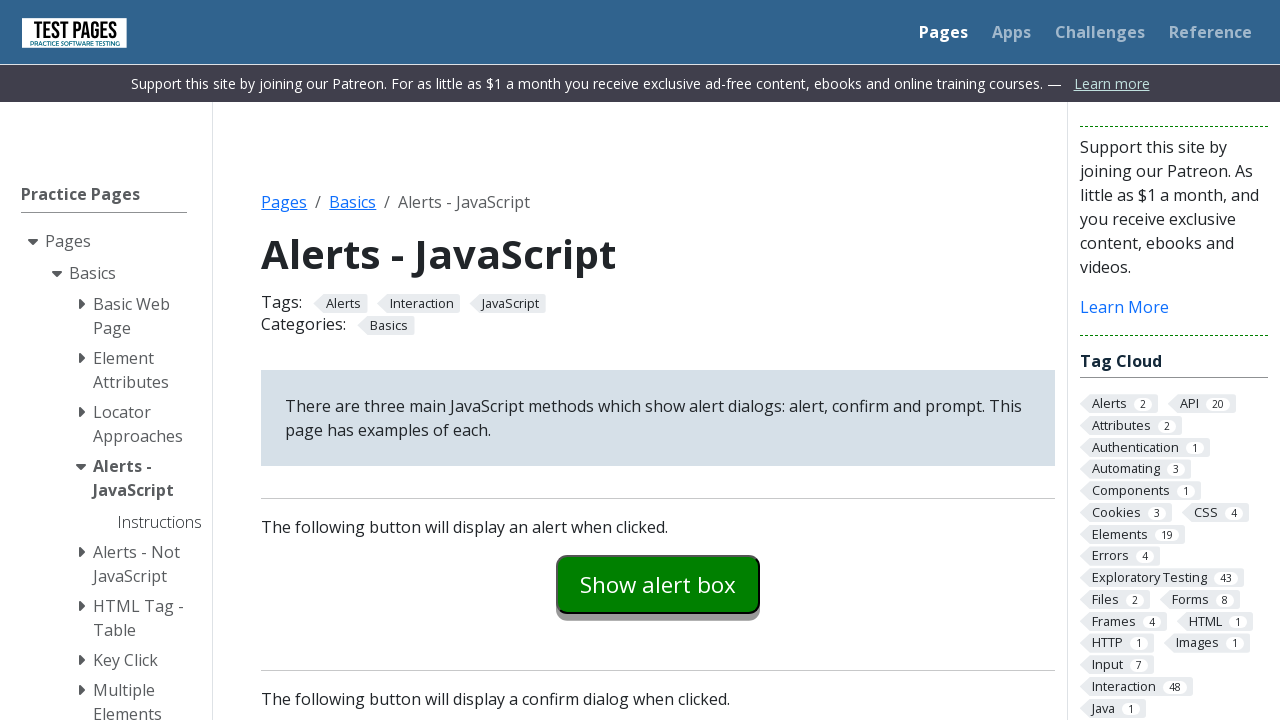

Clicked the confirm example button at (658, 360) on #confirmexample
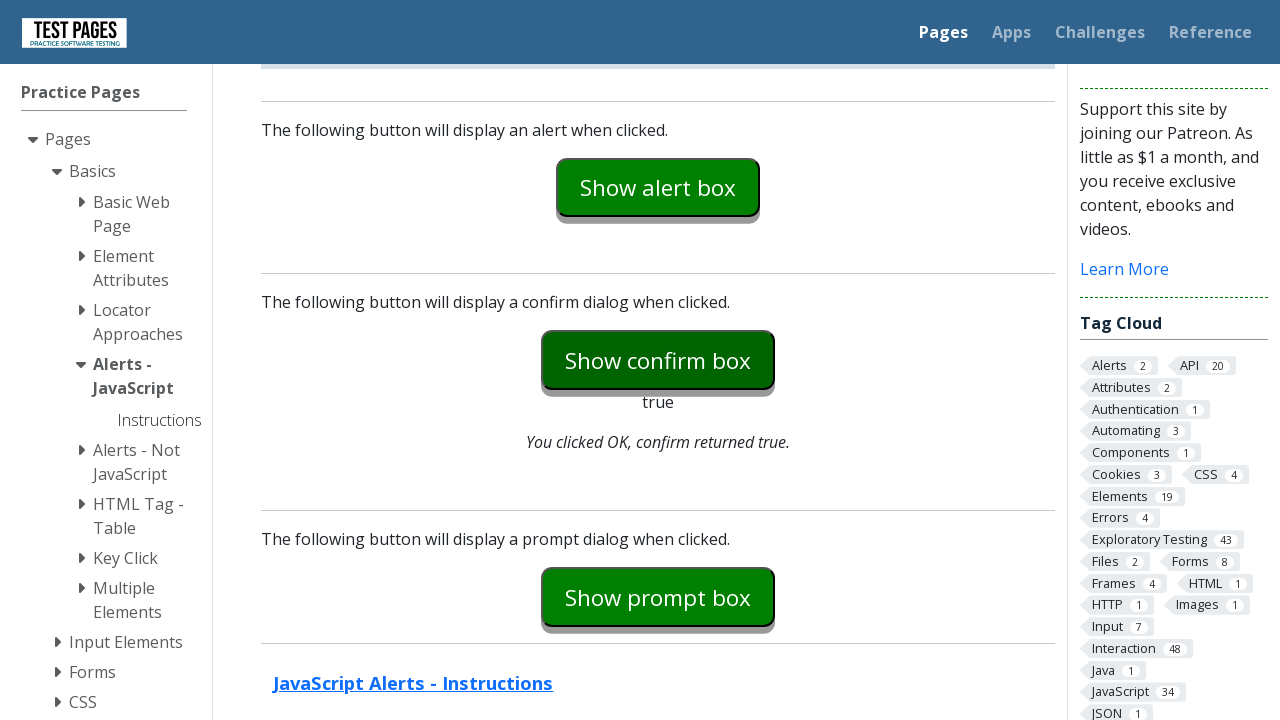

Confirm explanation text appeared on page
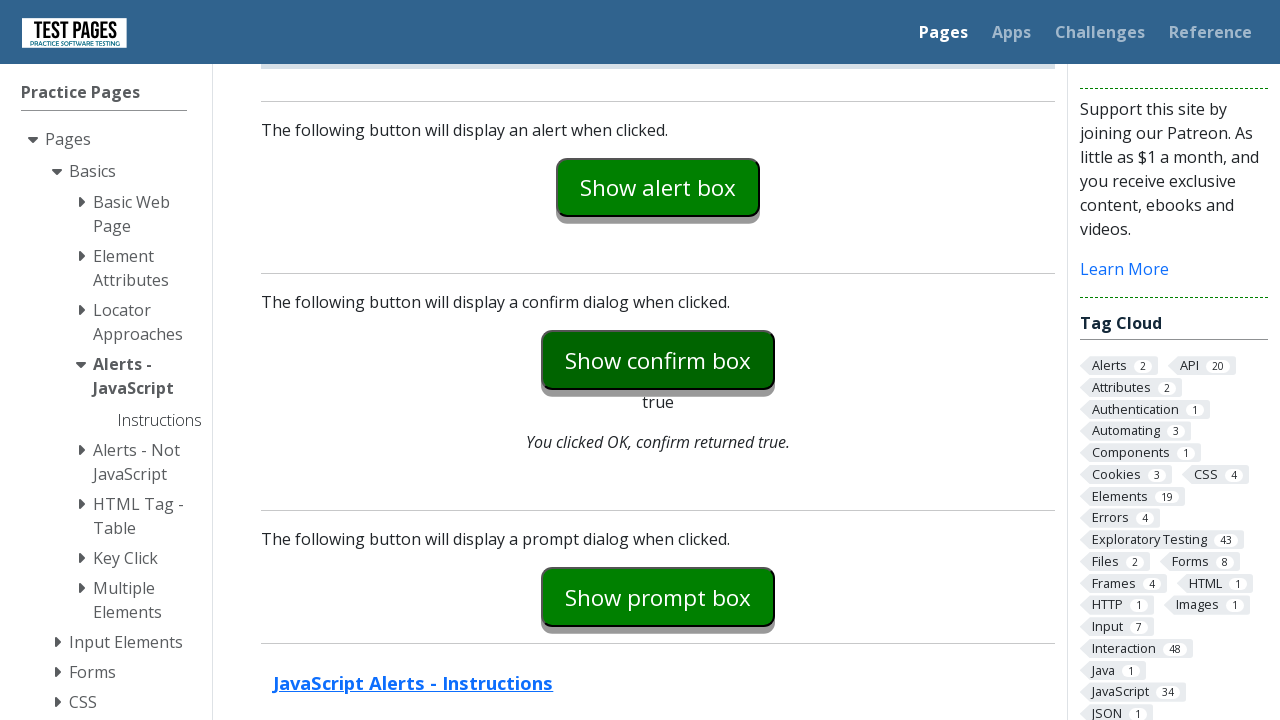

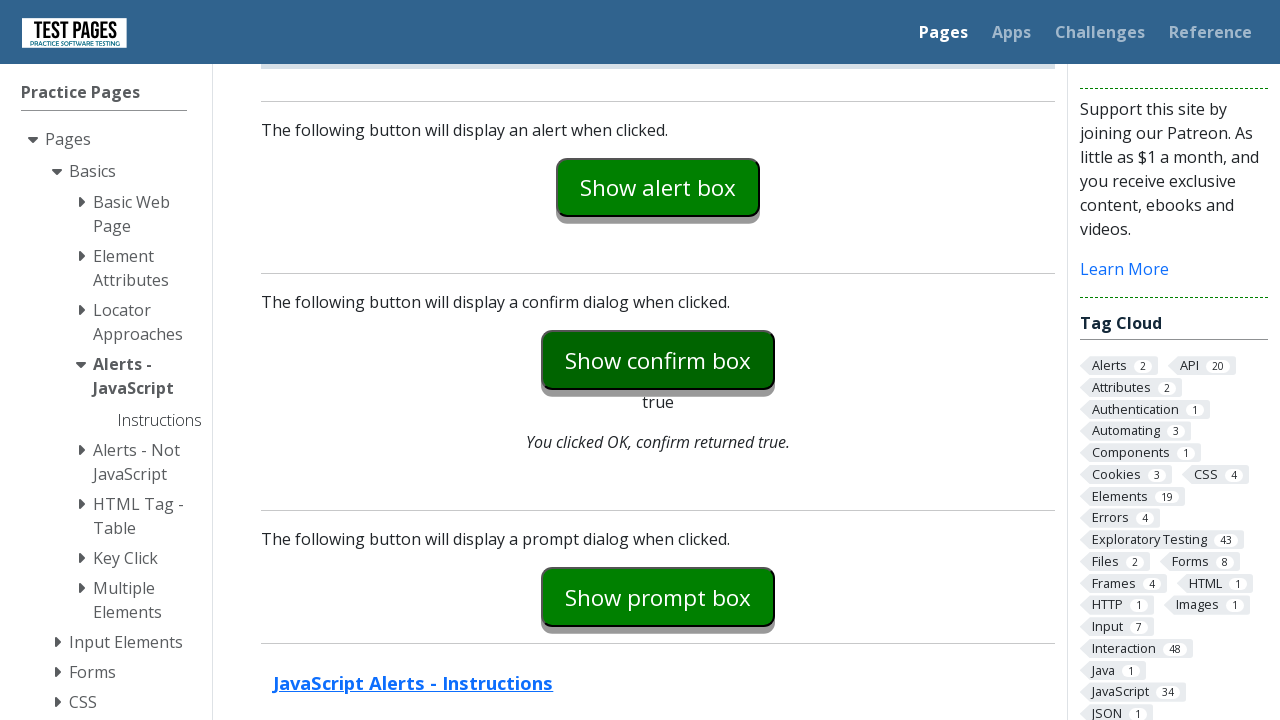